Solves a math captcha by extracting a value from an element attribute, calculating the result, and submitting the form with checkbox and radio button selections

Starting URL: http://suninjuly.github.io/get_attribute.html

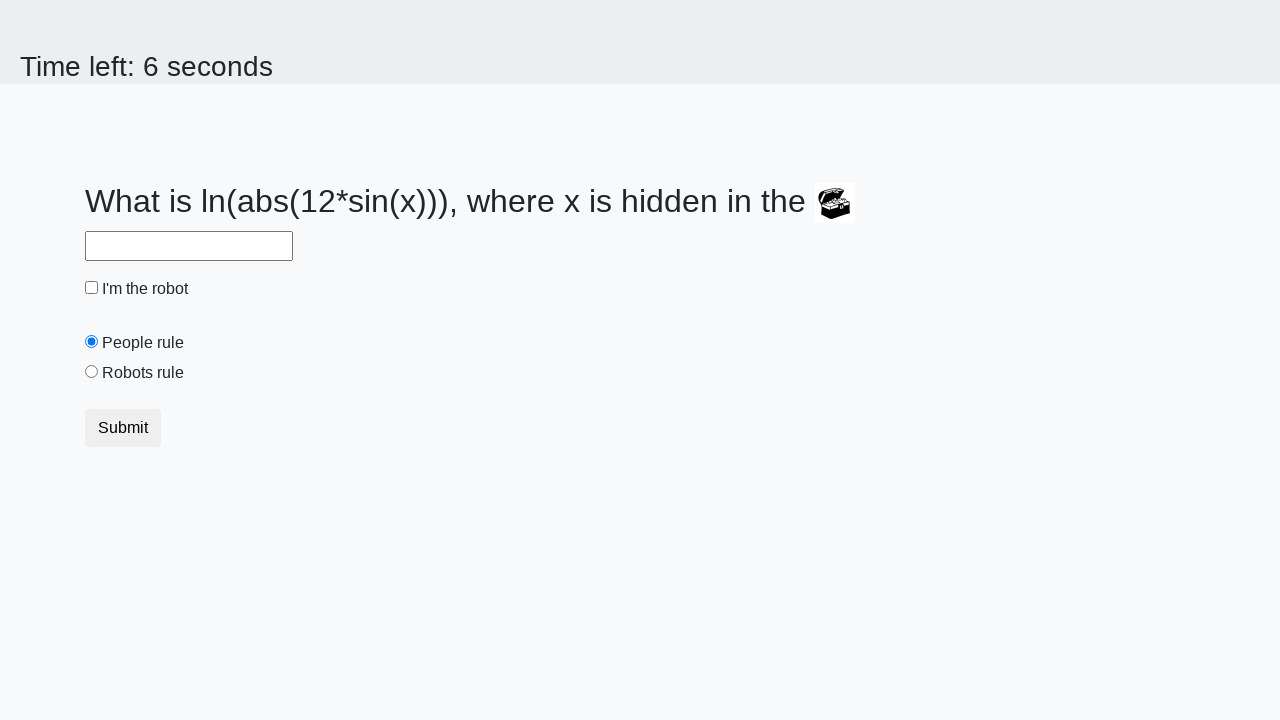

Located treasure element
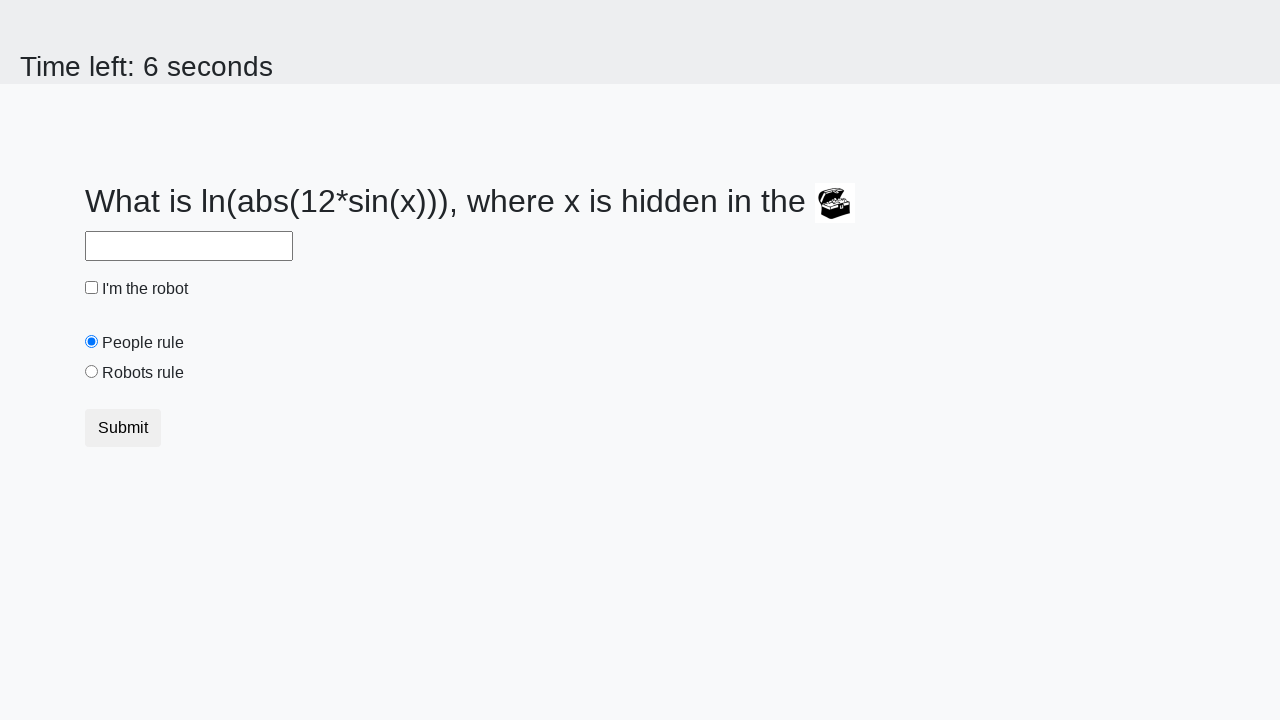

Extracted valuex attribute from treasure element: 541
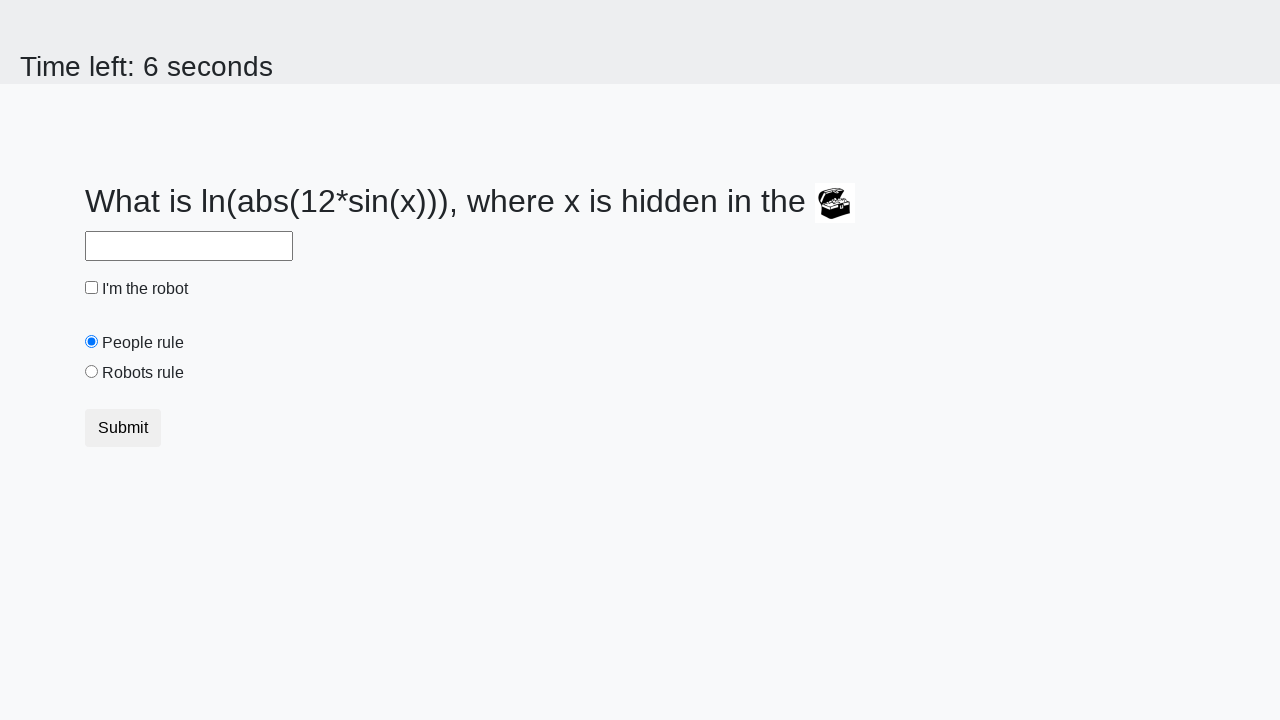

Calculated math captcha answer: 1.9774885585928321
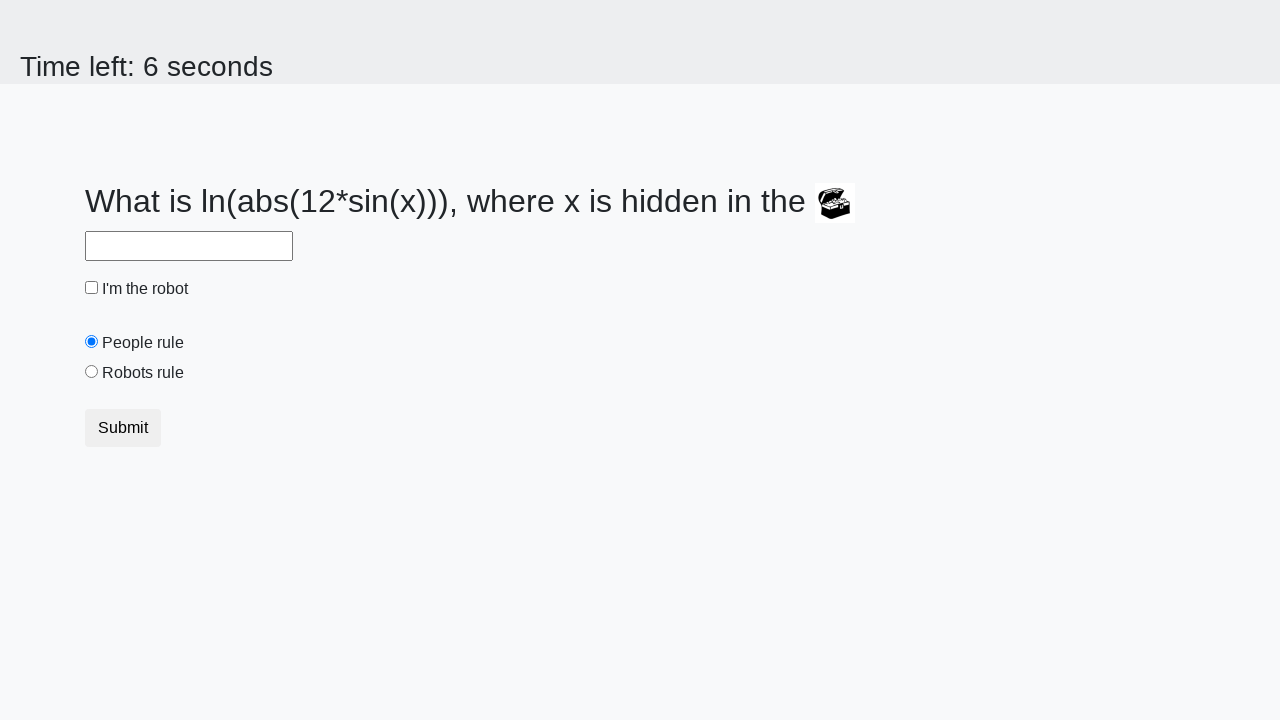

Filled answer field with calculated result on #answer
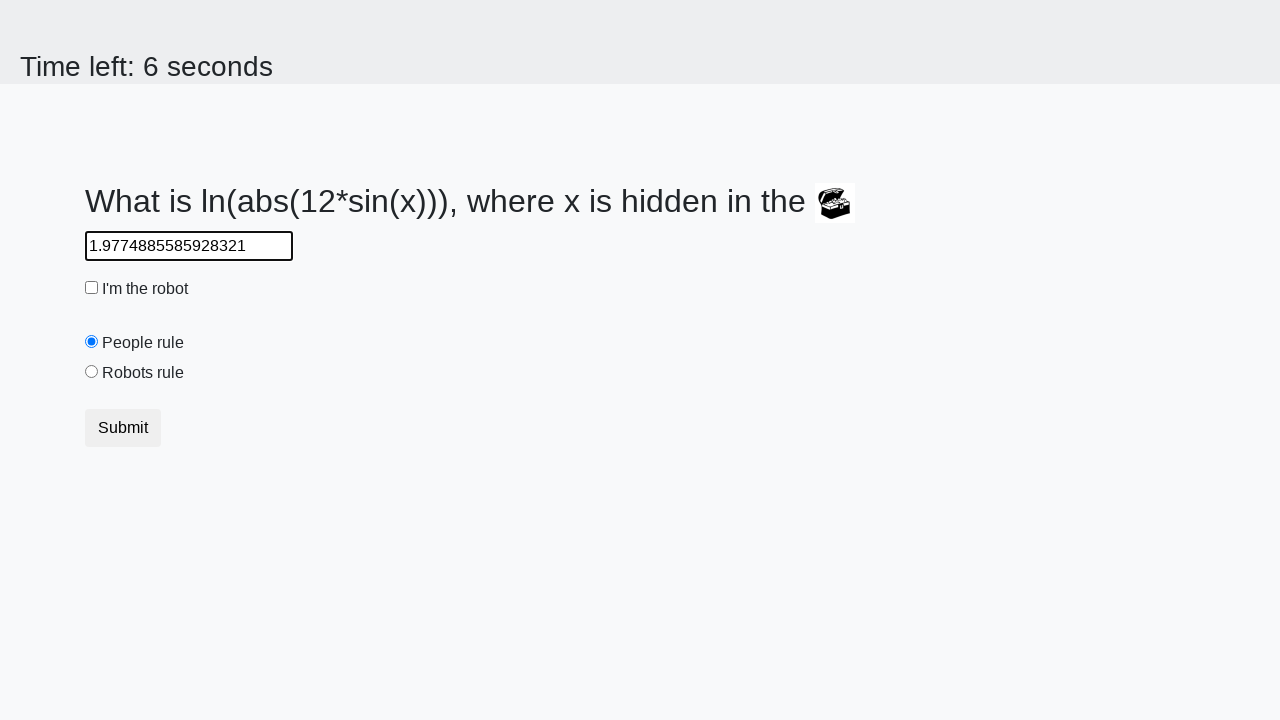

Clicked robot checkbox at (92, 288) on #robotCheckbox
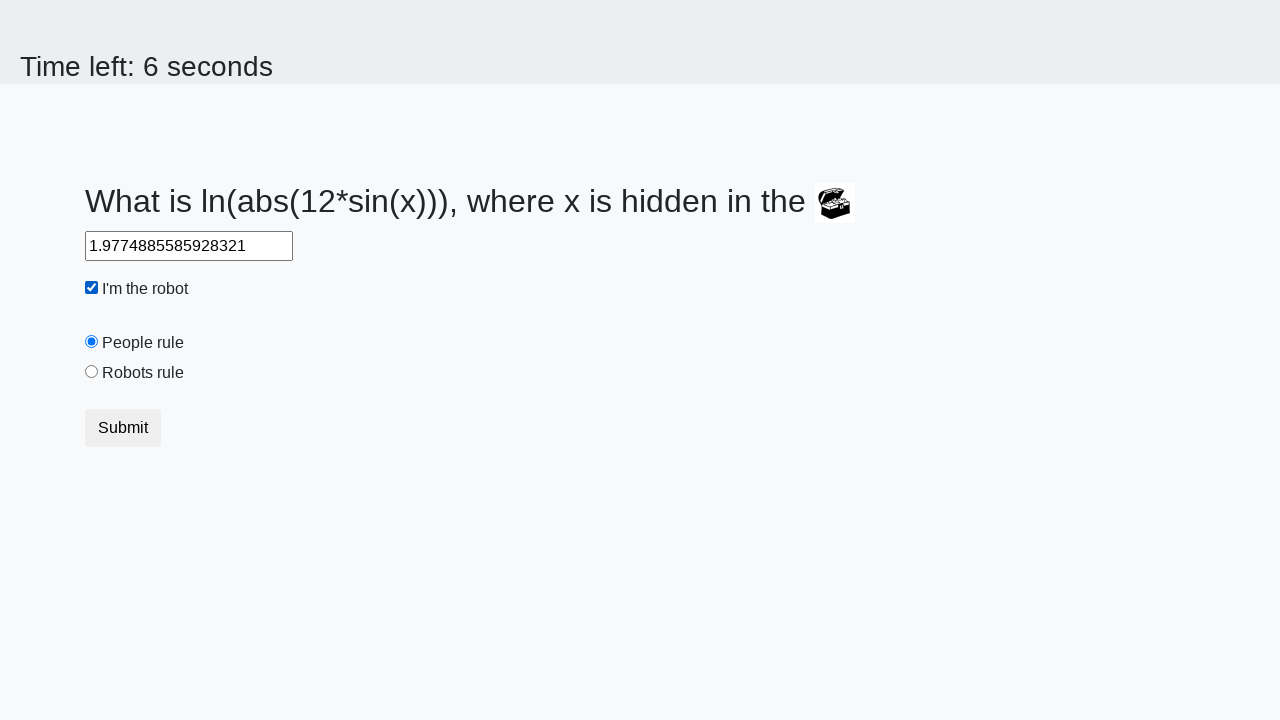

Clicked robots rule radio button at (92, 372) on #robotsRule
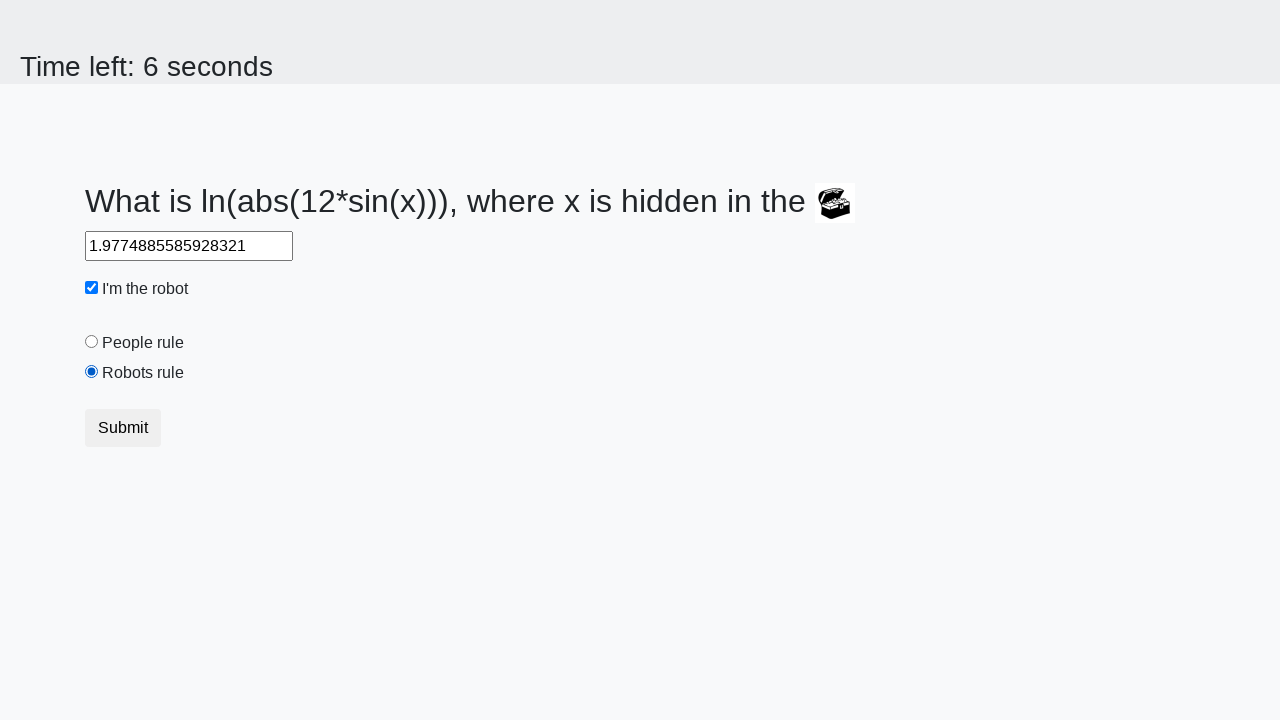

Clicked submit button to submit form at (123, 428) on .btn-default
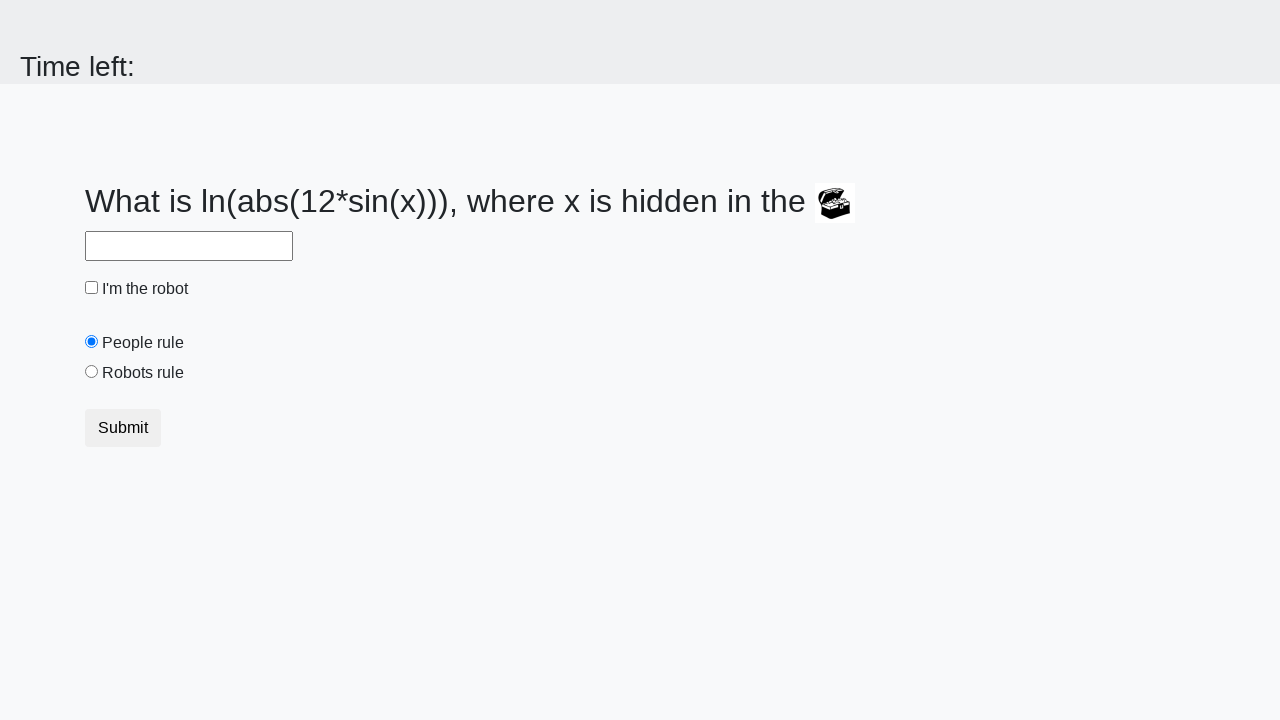

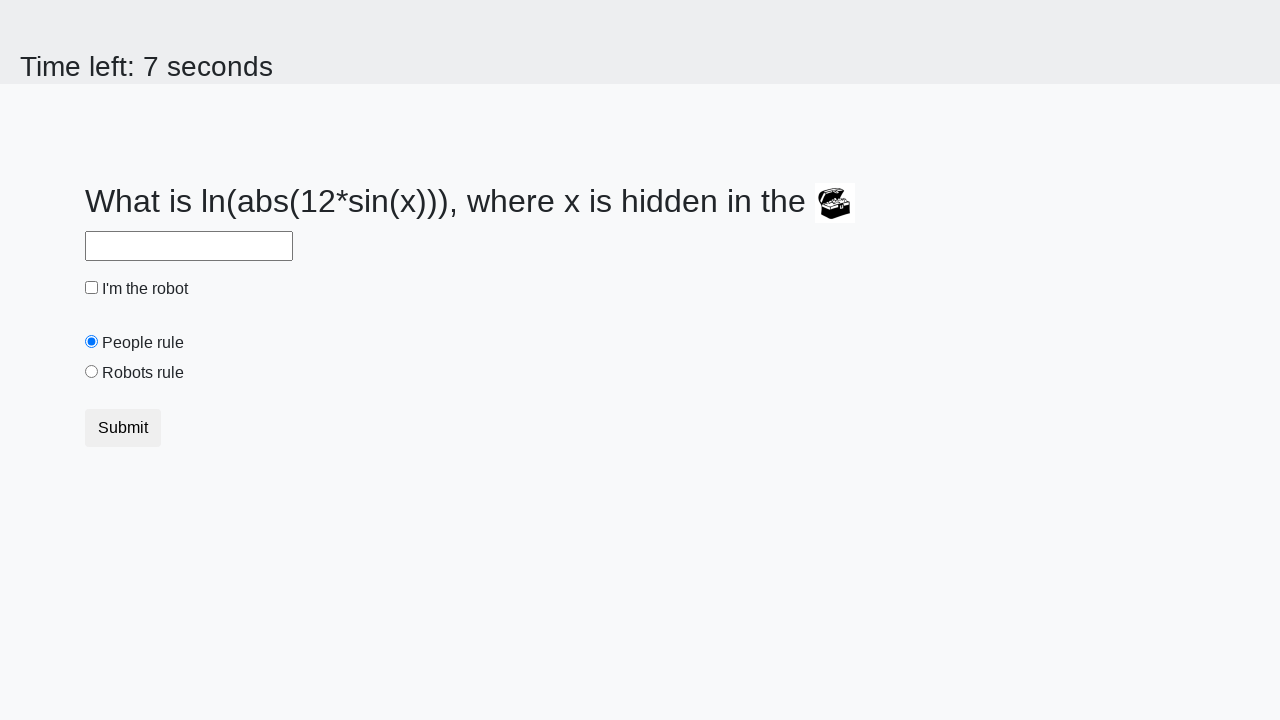